Adds multiple items to a shopping cart by searching for specific product names, then proceeds to checkout and applies a promo code

Starting URL: https://rahulshettyacademy.com/seleniumPractise/#/

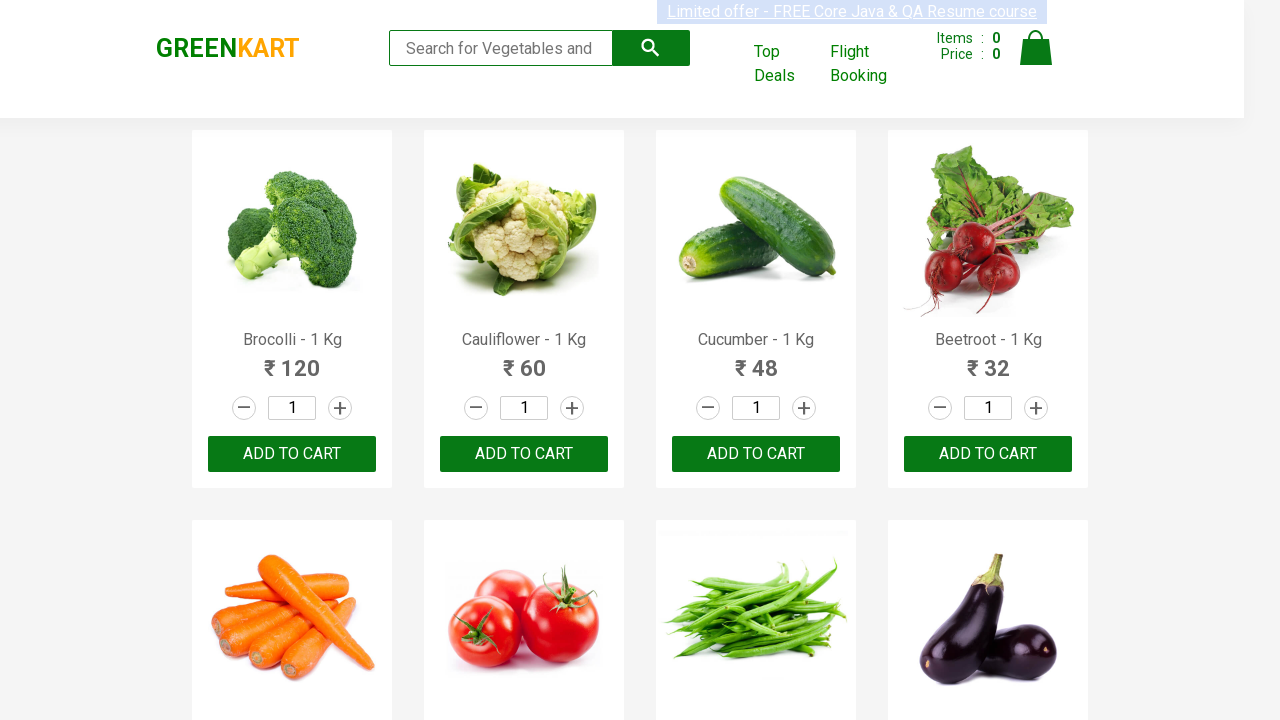

Retrieved all product name elements from the page
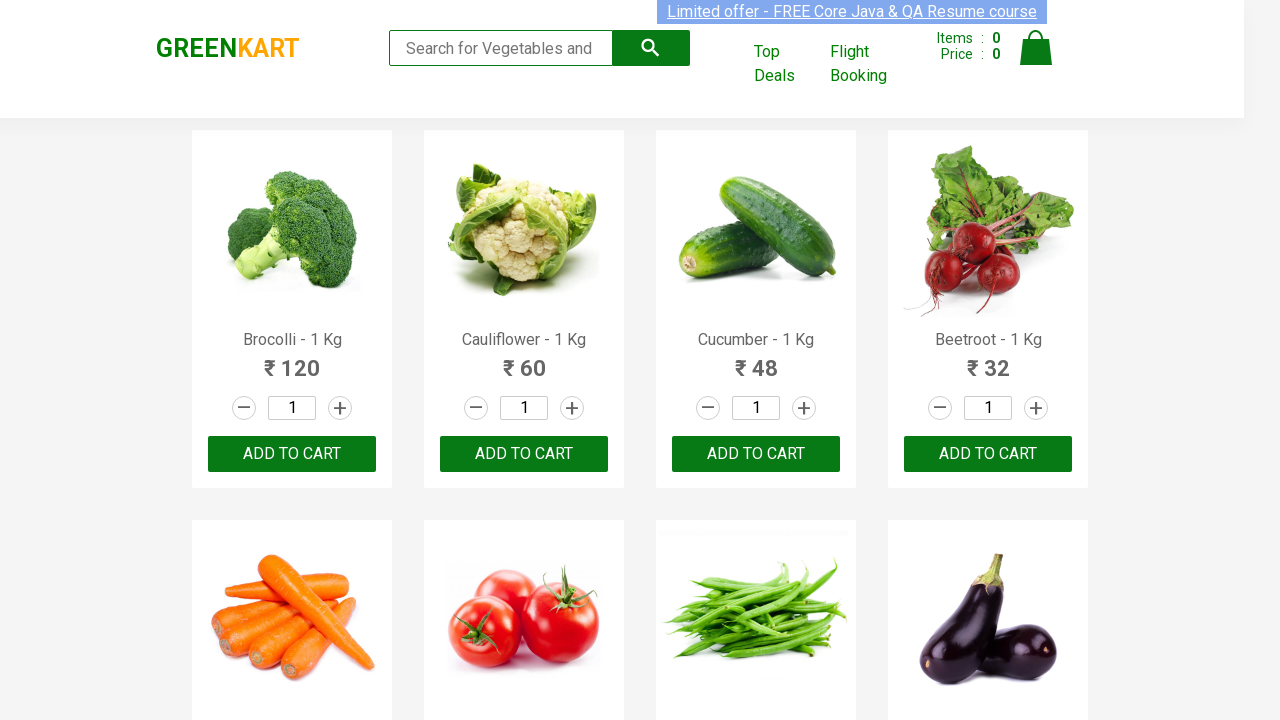

Added 'Brocolli' to shopping cart at (292, 454) on xpath=//div[@class='product-action']/button >> nth=0
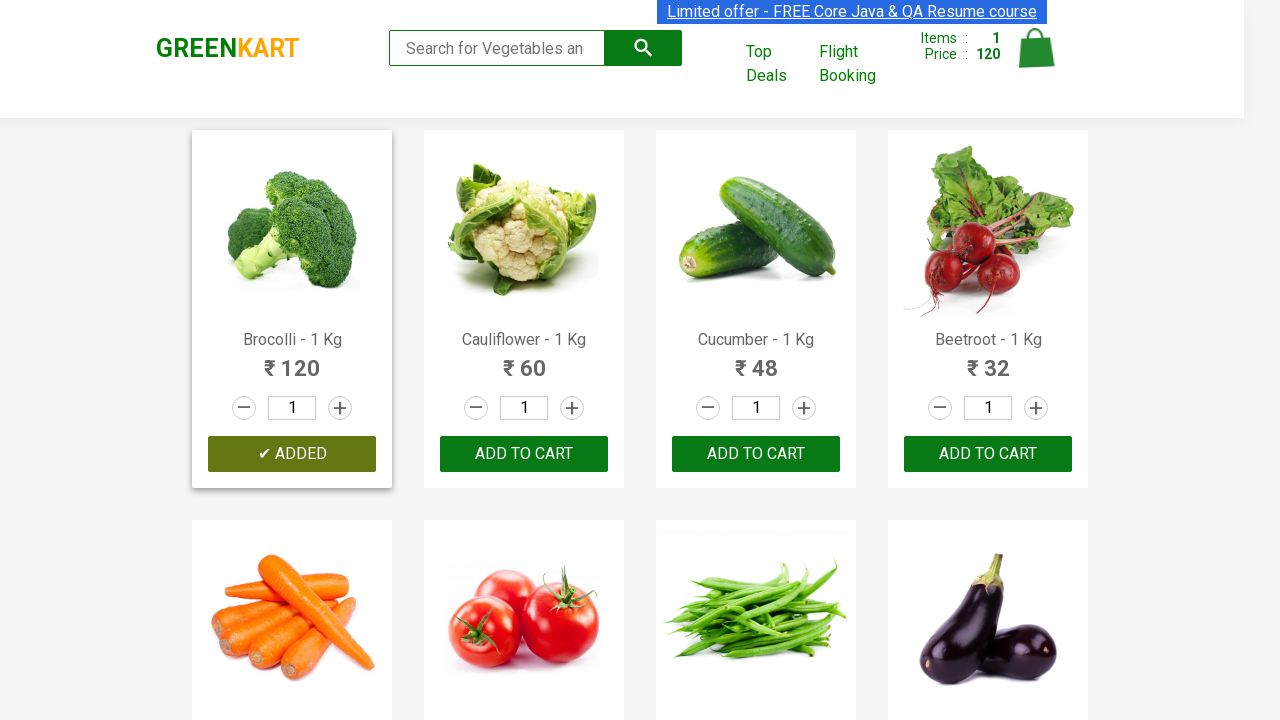

Added 'Cucumber' to shopping cart at (756, 454) on xpath=//div[@class='product-action']/button >> nth=2
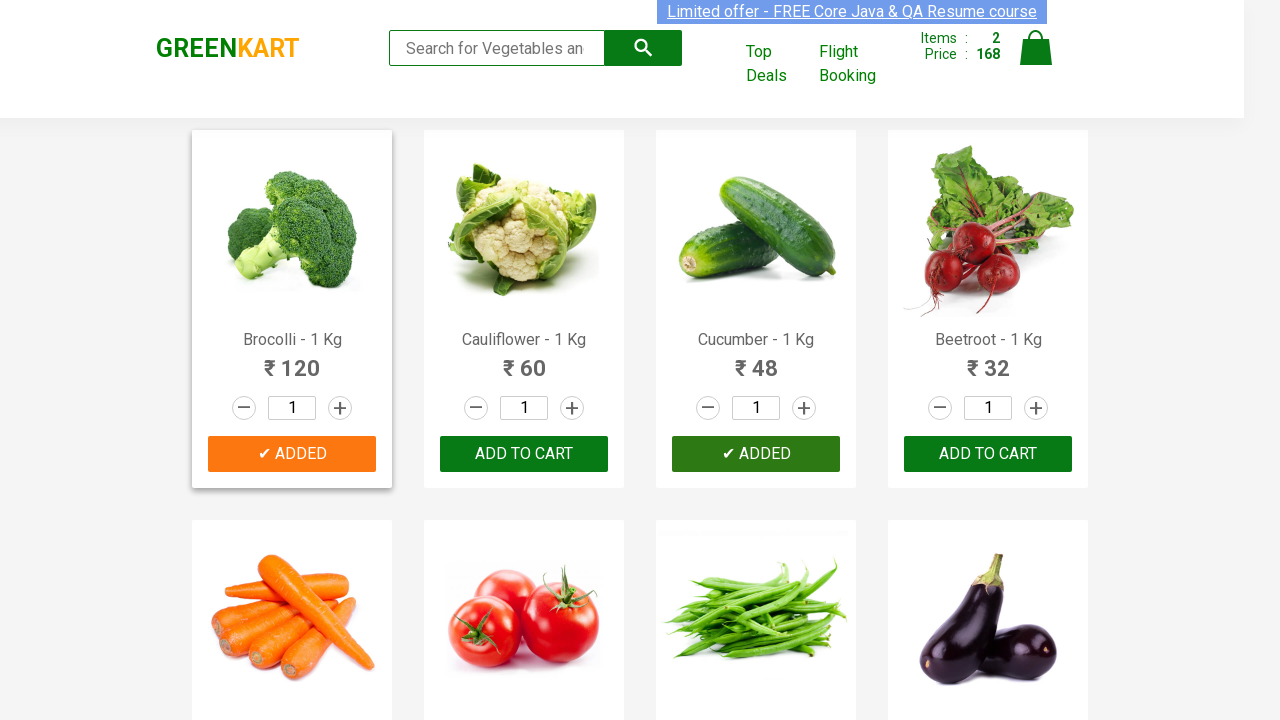

Added 'Beans' to shopping cart at (756, 360) on xpath=//div[@class='product-action']/button >> nth=6
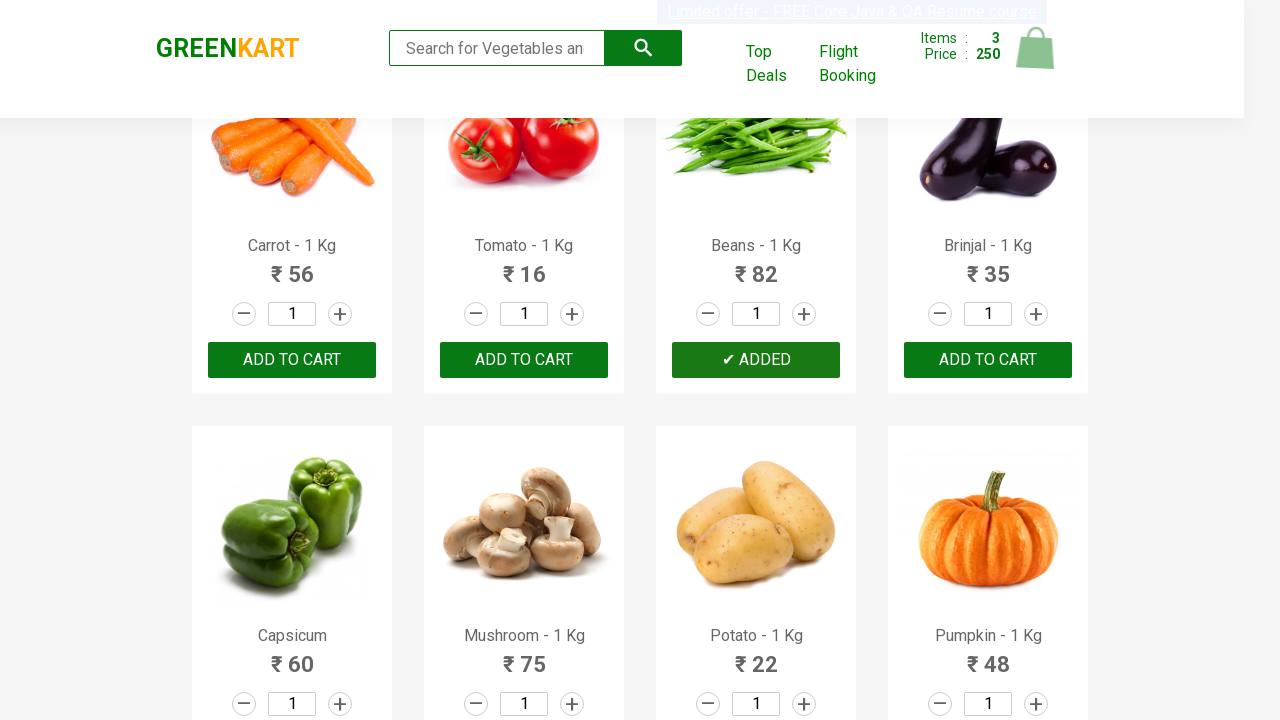

Added 'Musk Melon' to shopping cart at (756, 360) on xpath=//div[@class='product-action']/button >> nth=18
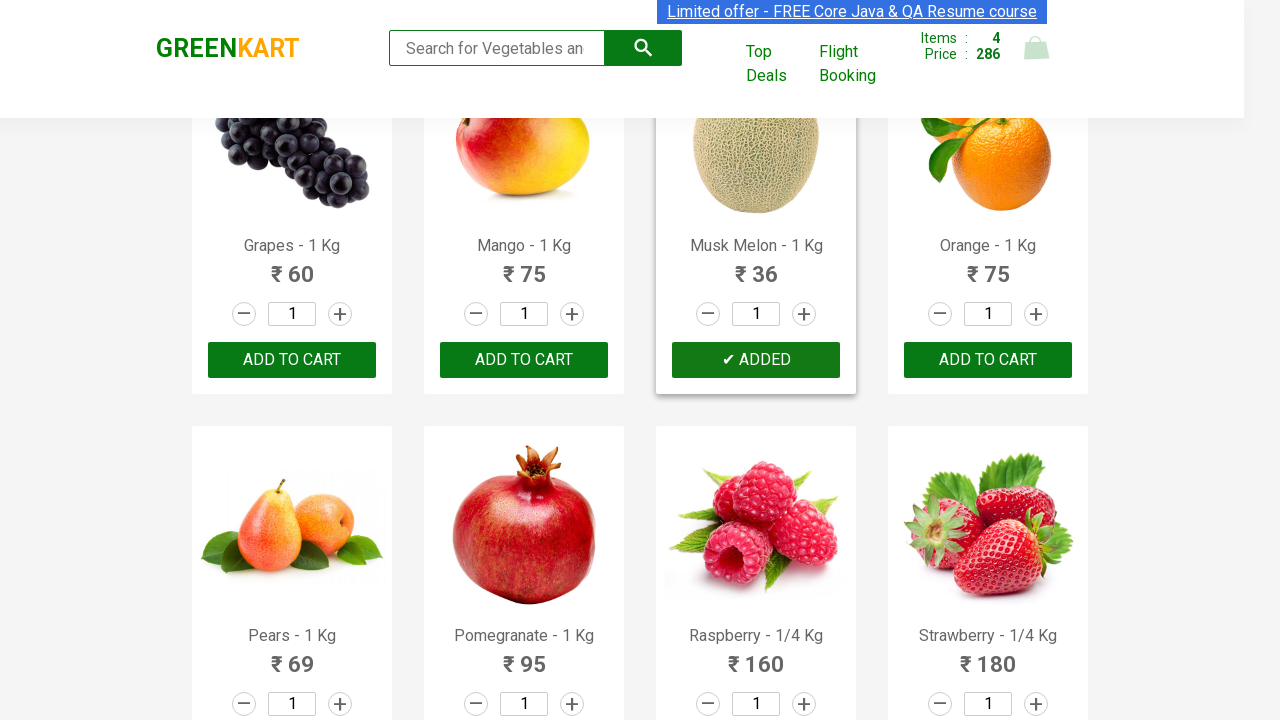

Clicked on cart icon to open shopping cart at (1036, 48) on img[alt='Cart']
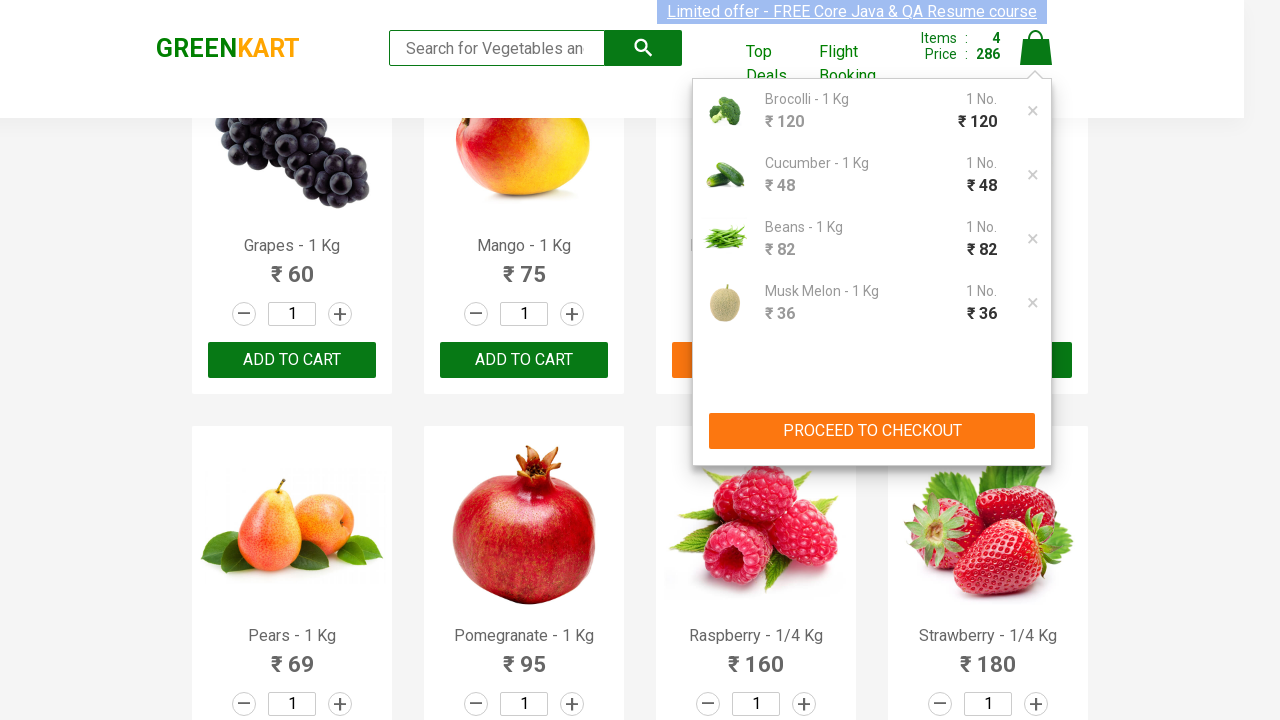

Clicked 'PROCEED TO CHECKOUT' button at (872, 431) on xpath=//button[text()='PROCEED TO CHECKOUT']
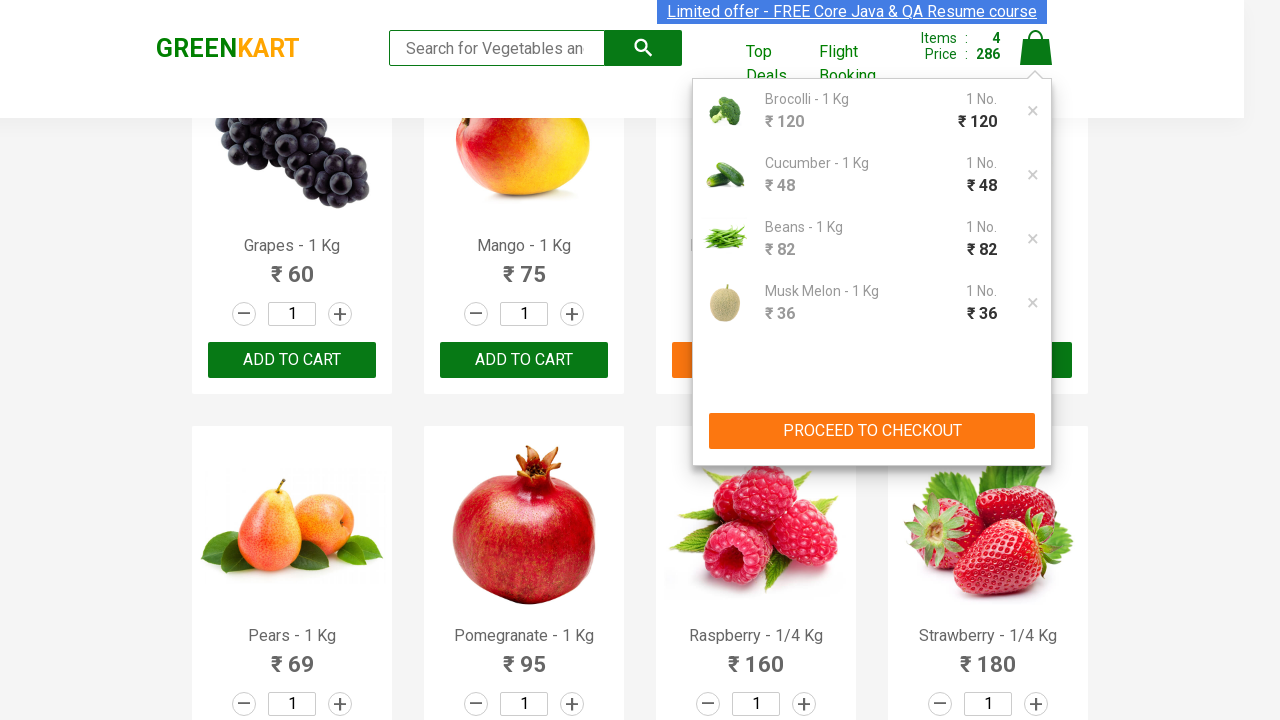

Promo code input field loaded
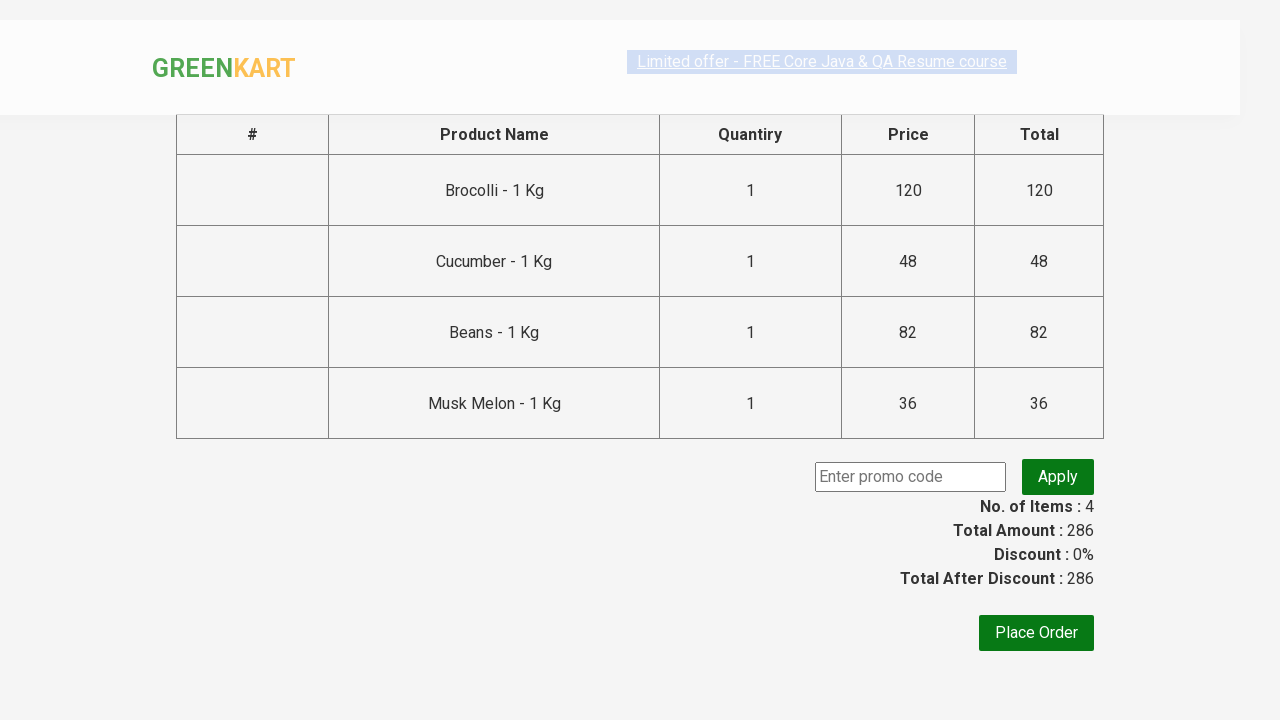

Entered promo code 'rahulshettyacademy' in the promo code field on .promoCode
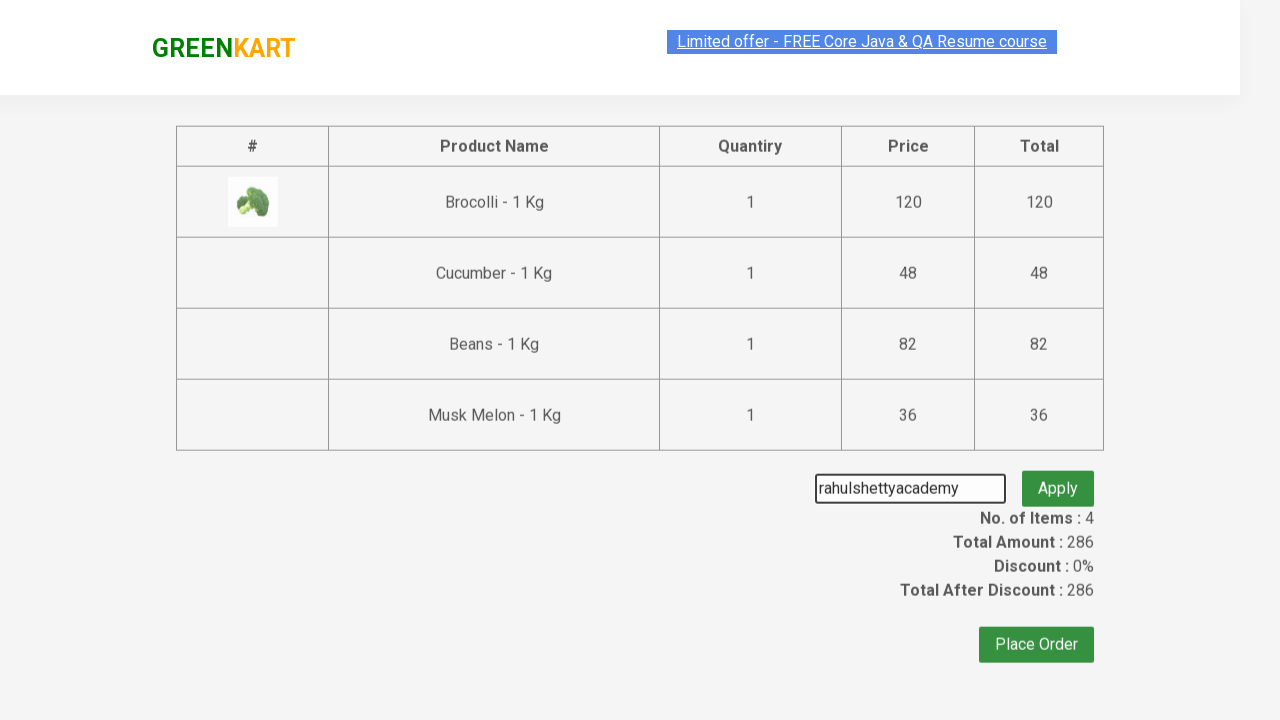

Clicked 'Apply' button to apply the promo code at (1058, 477) on .promoBtn
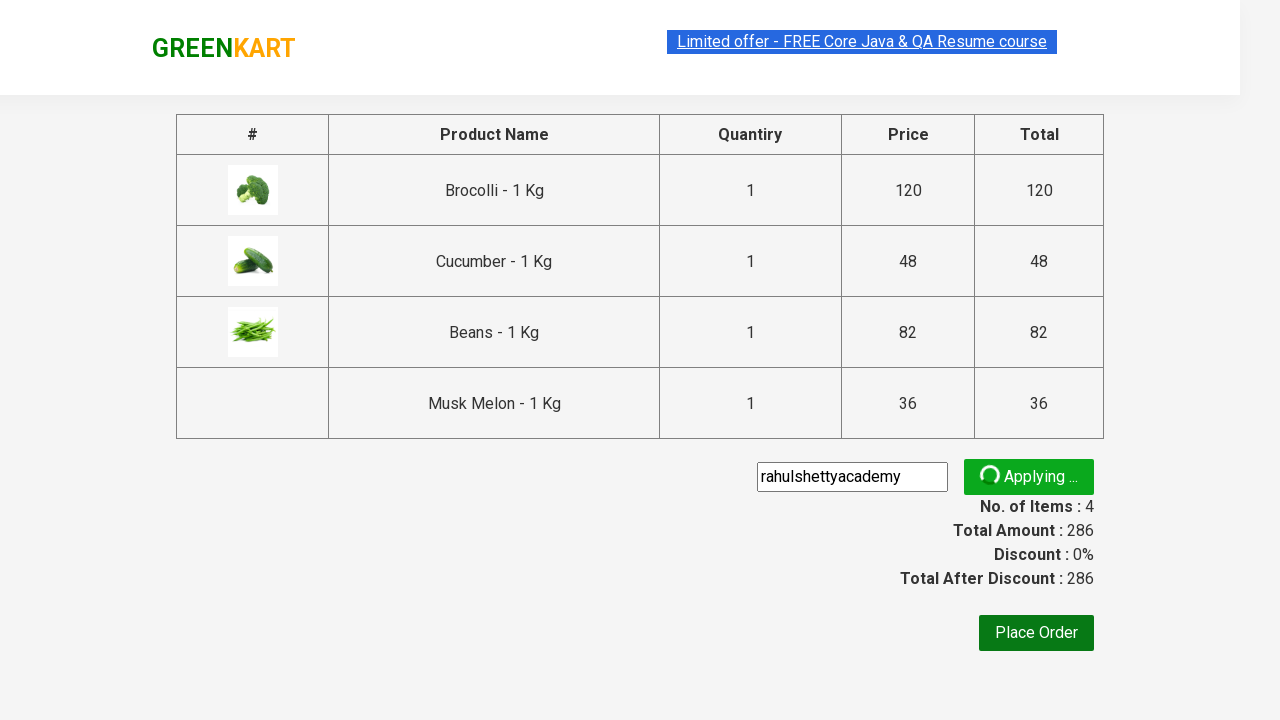

Promo code was successfully applied and confirmation message appeared
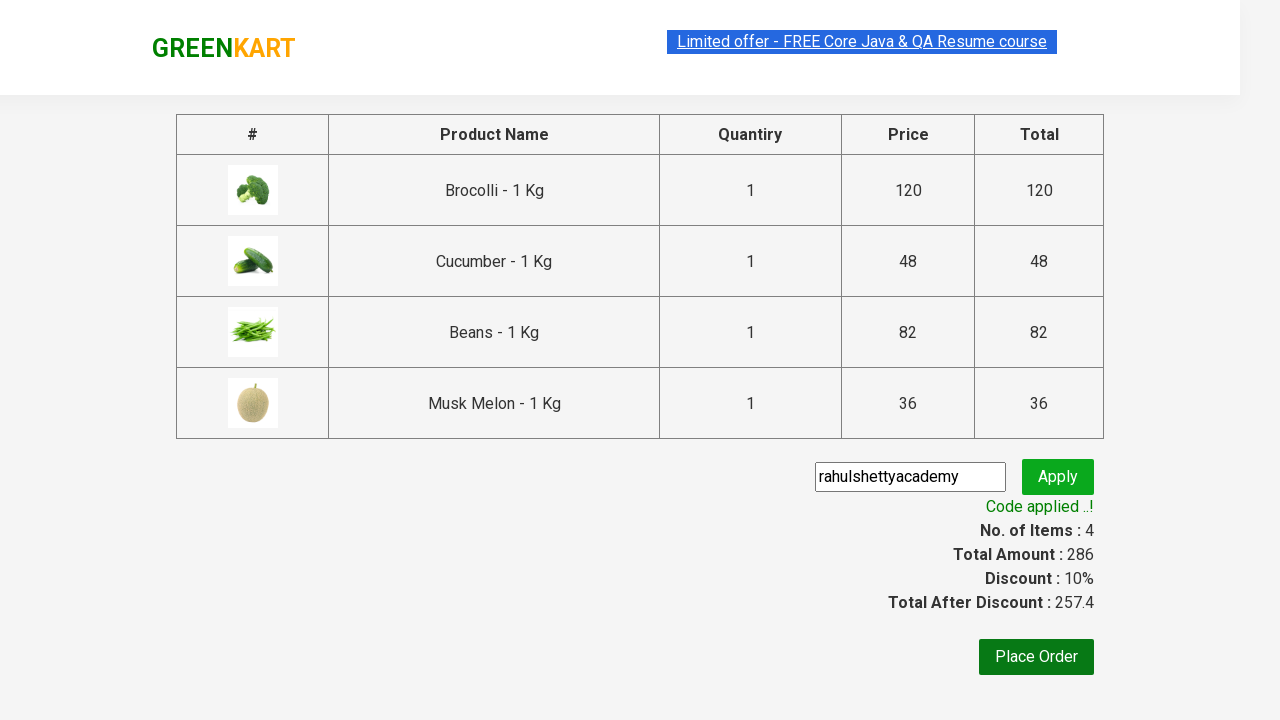

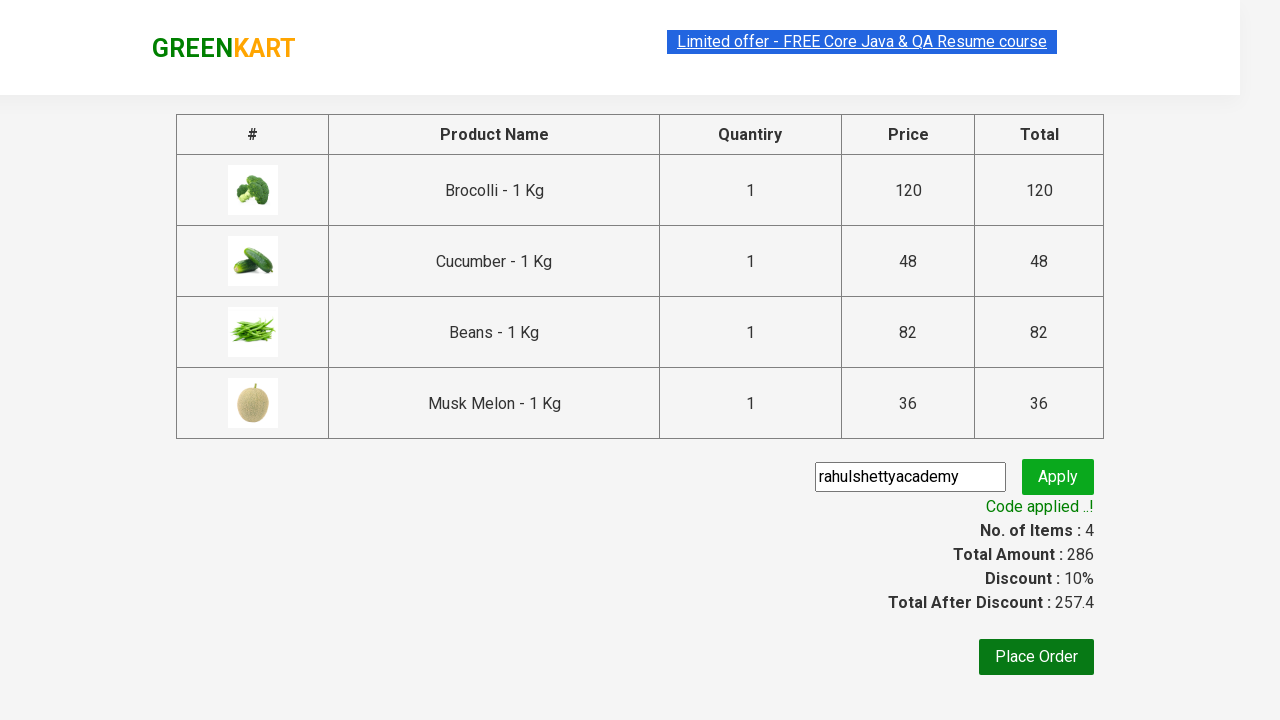